Tests that the submit button becomes enabled after filling in all required form fields and checking the terms agreement checkbox.

Starting URL: https://jt-dev.azurewebsites.net/#/SignUp

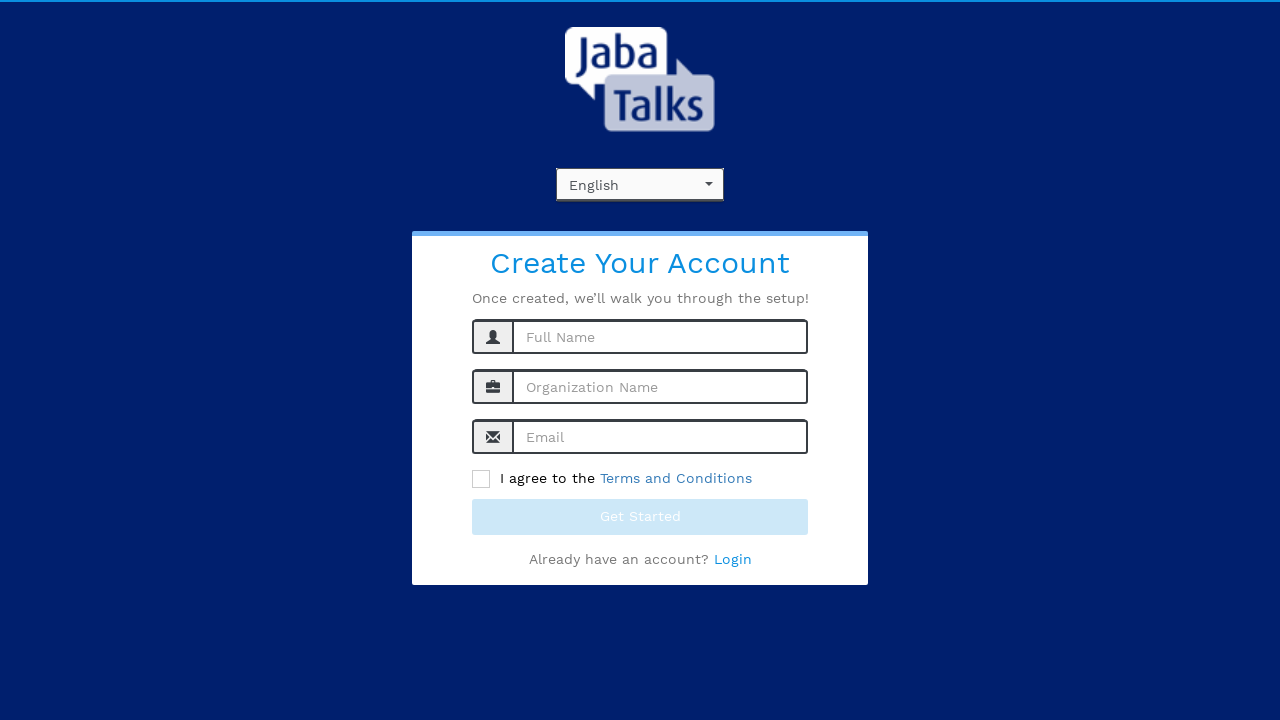

Filled name field with 'Maria Rodriguez' on #name
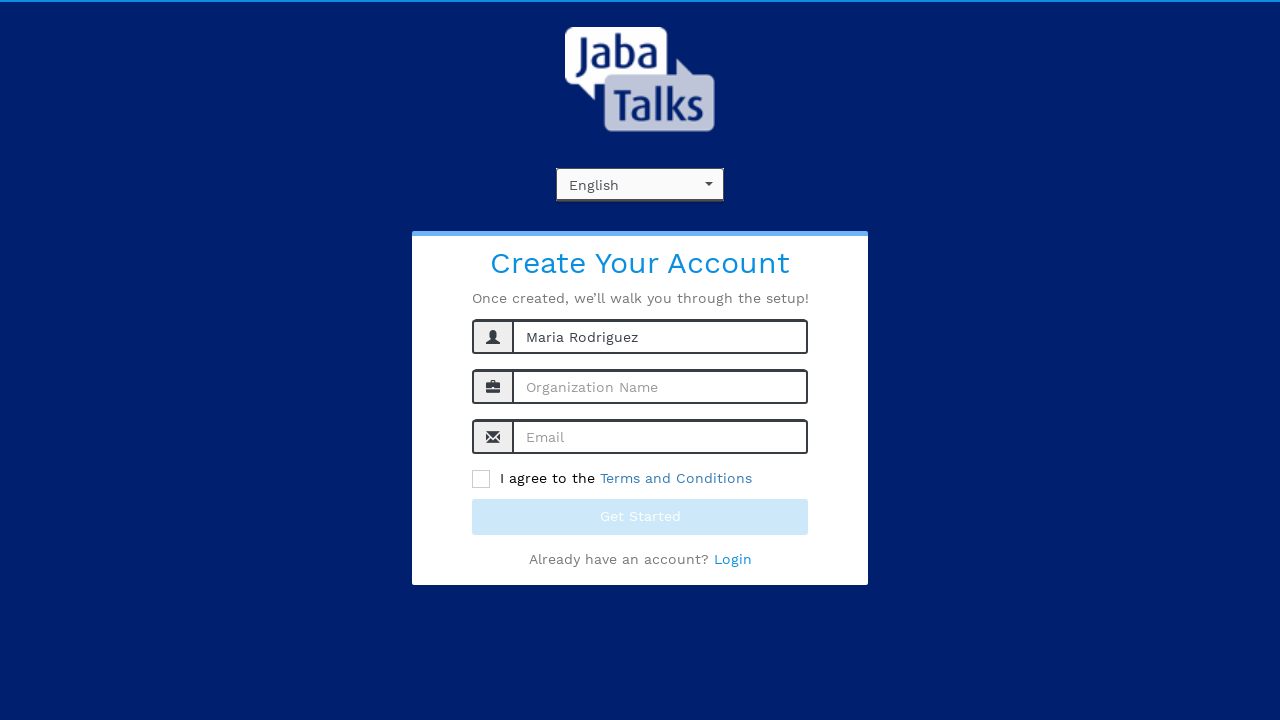

Filled organization name field with 'TechCorp' on #orgName
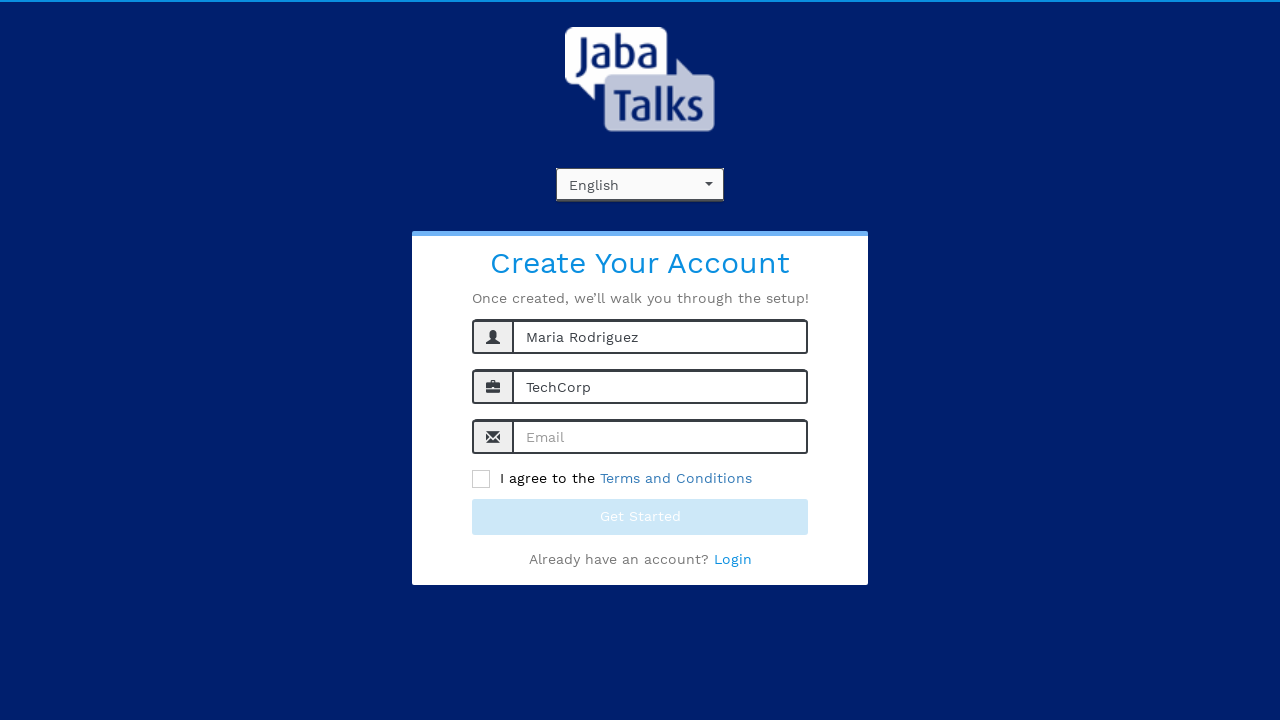

Filled email field with 'maria.rodriguez@example.com' on #singUpEmail
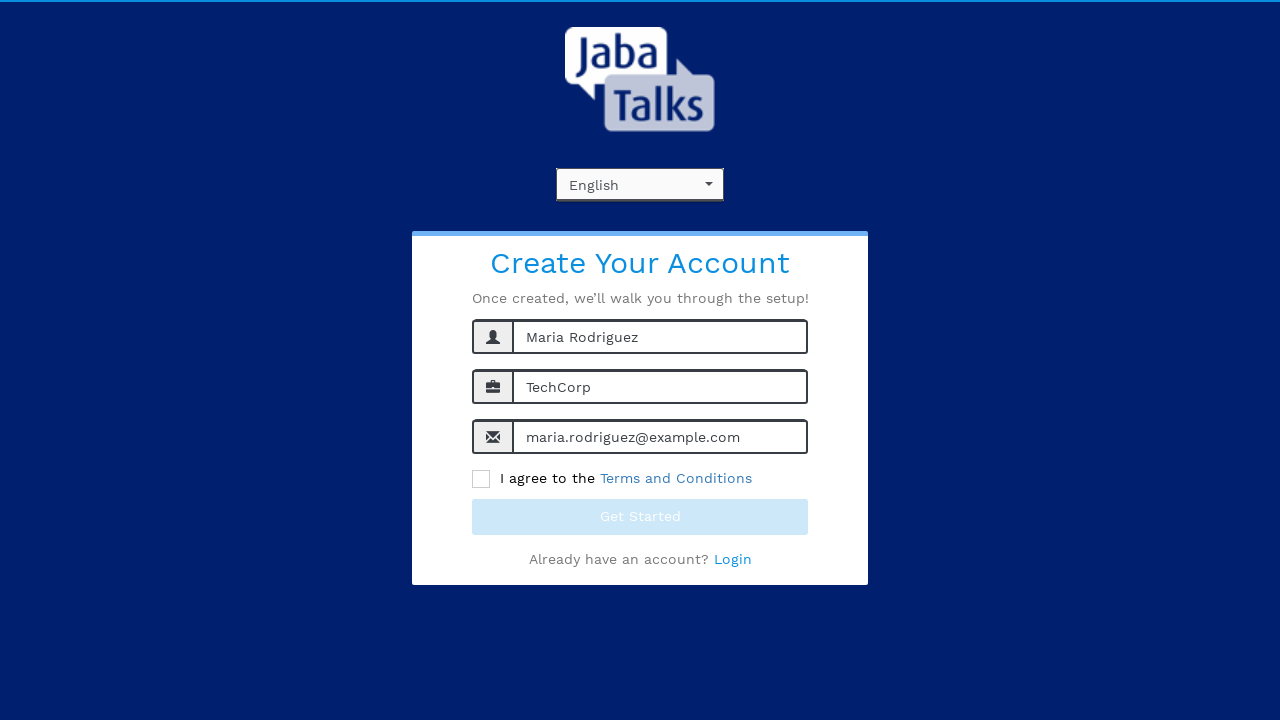

Clicked terms and conditions checkbox at (481, 479) on xpath=//input[@type='checkbox']/following::span[contains(text(),'I agree to the'
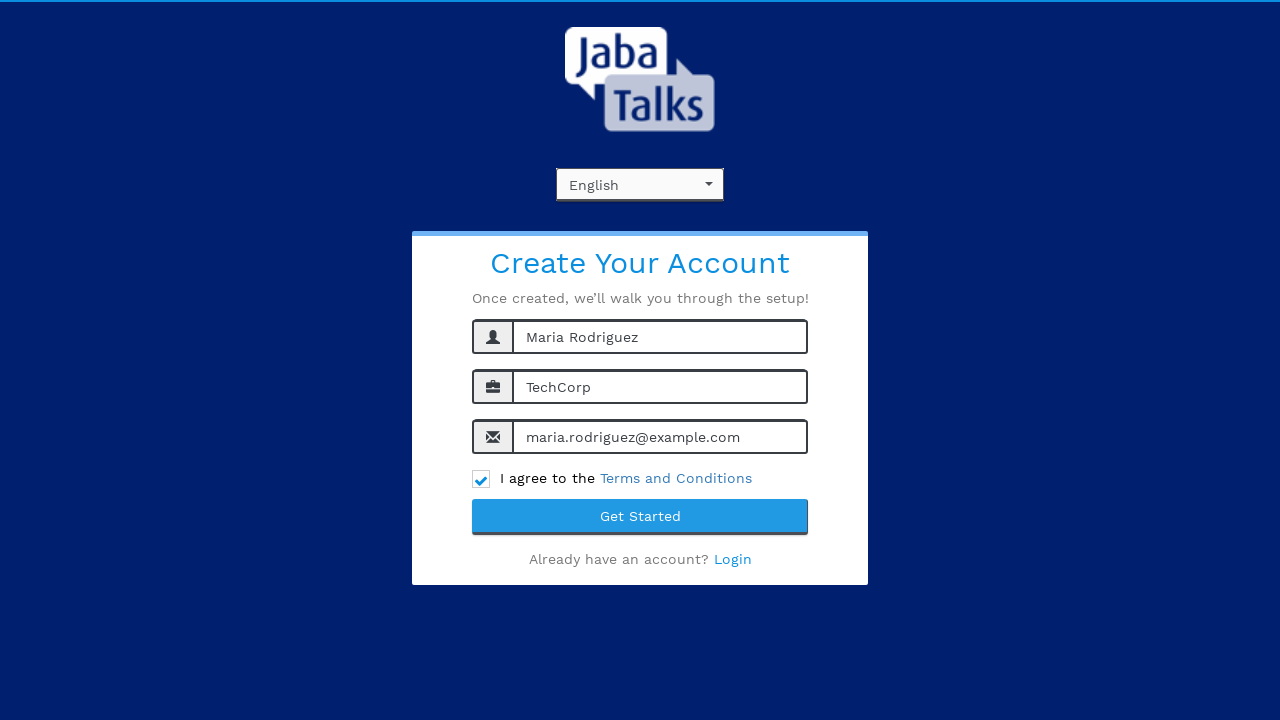

Submit button 'Get Started' is now enabled
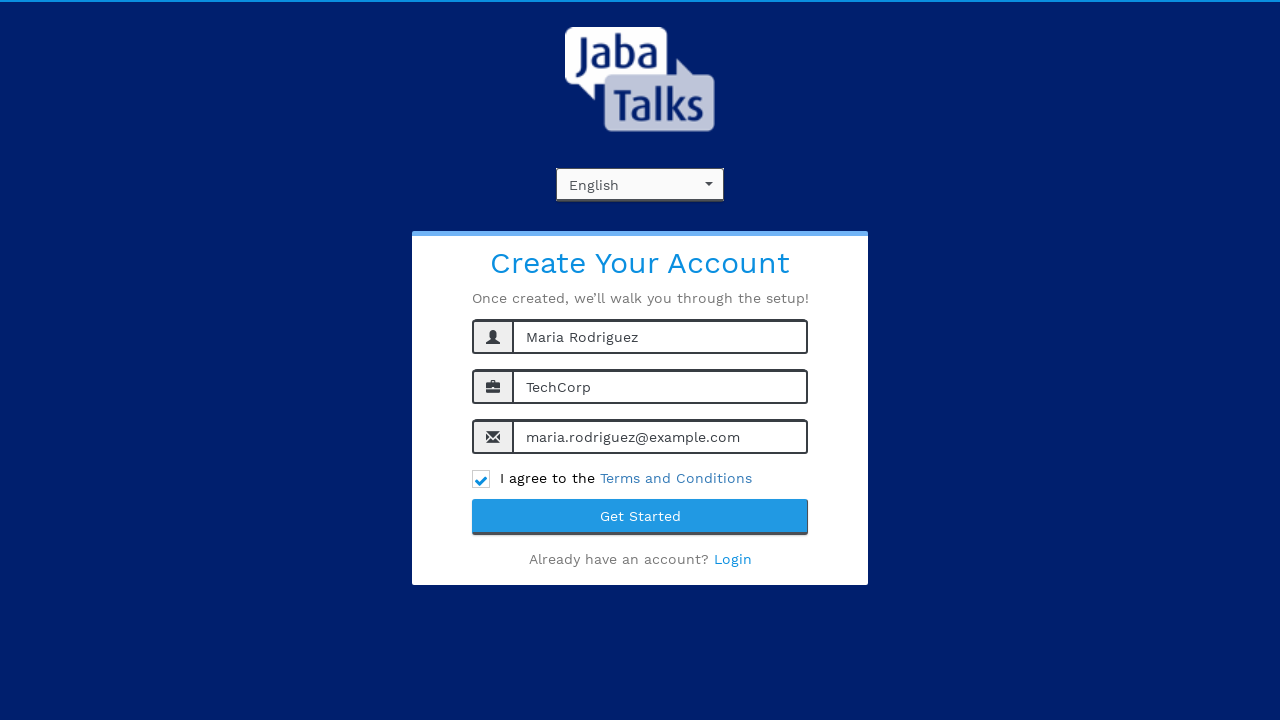

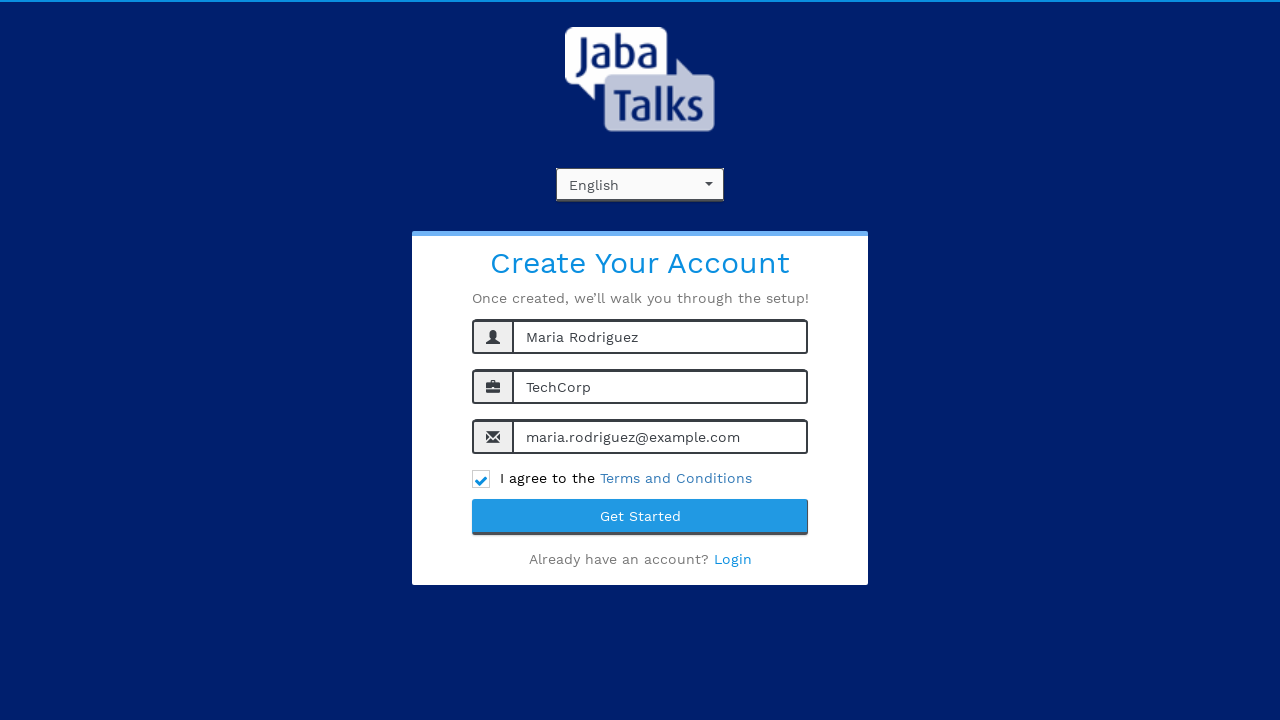